Tests passenger selection dropdown functionality by clicking to increase adult passenger count and verifying the selection

Starting URL: https://rahulshettyacademy.com/dropdownsPractise/

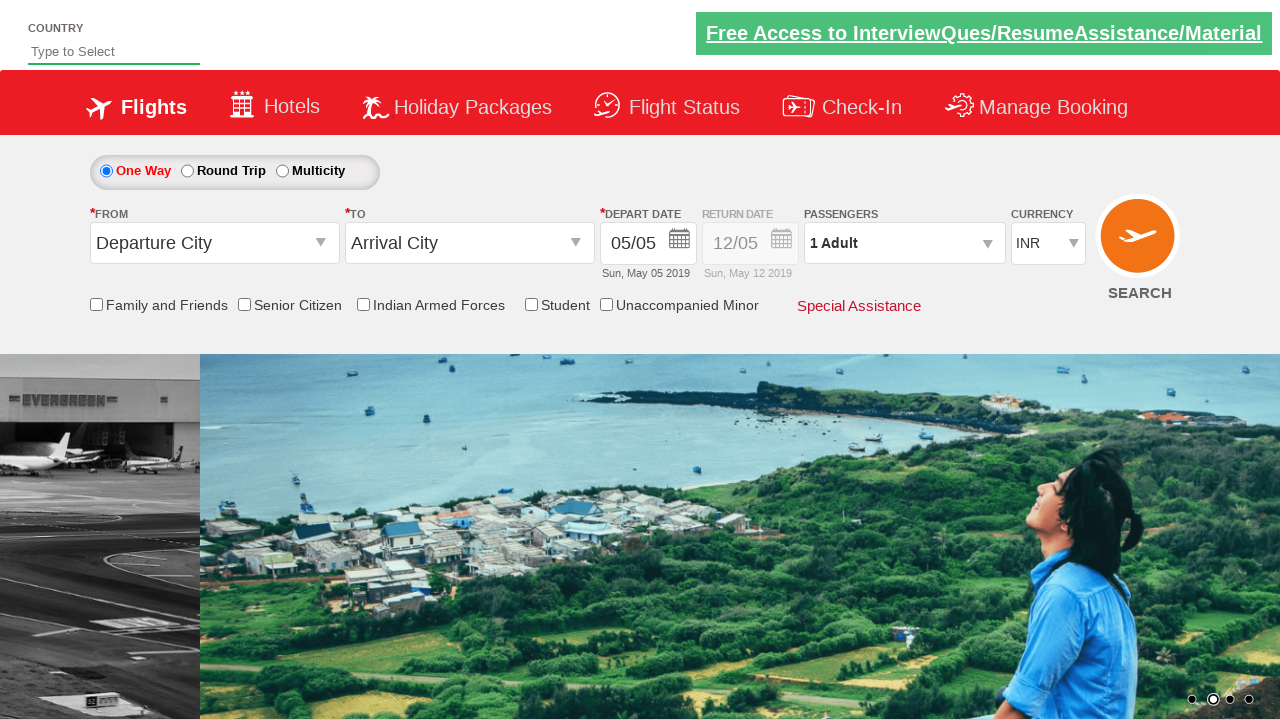

Clicked passenger info dropdown to open it at (904, 243) on #divpaxinfo
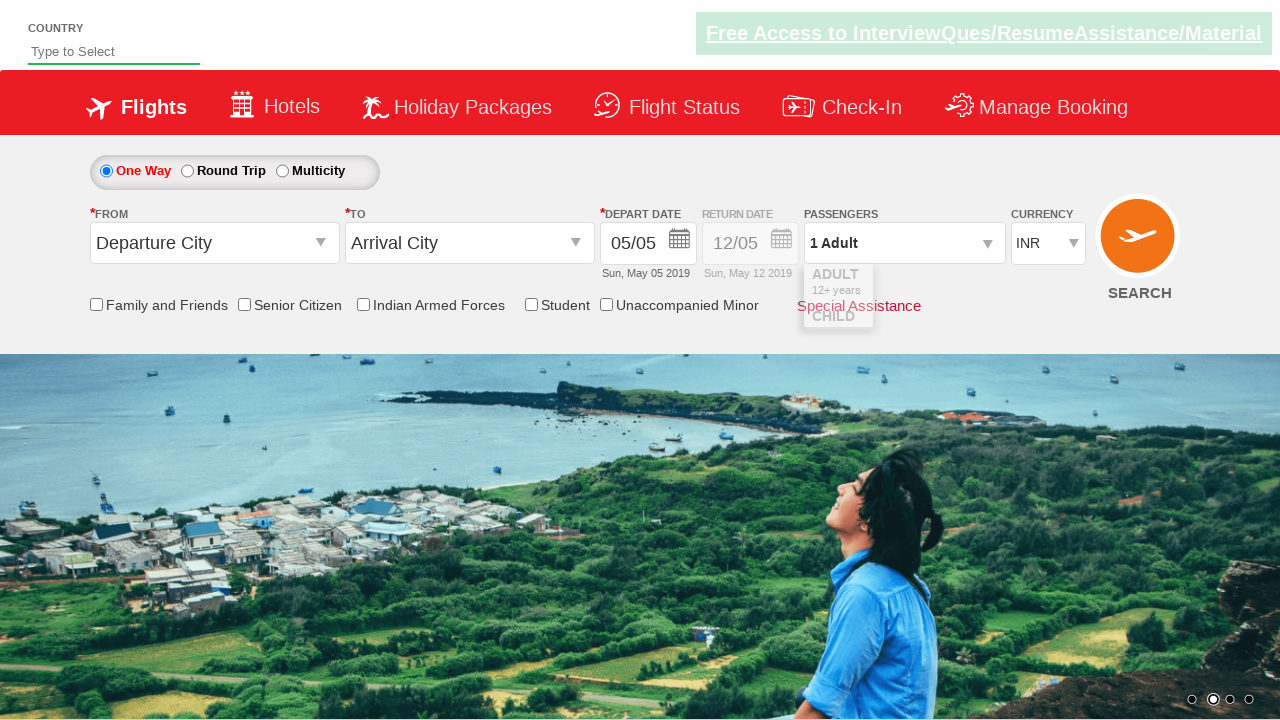

Waited for dropdown to be interactive
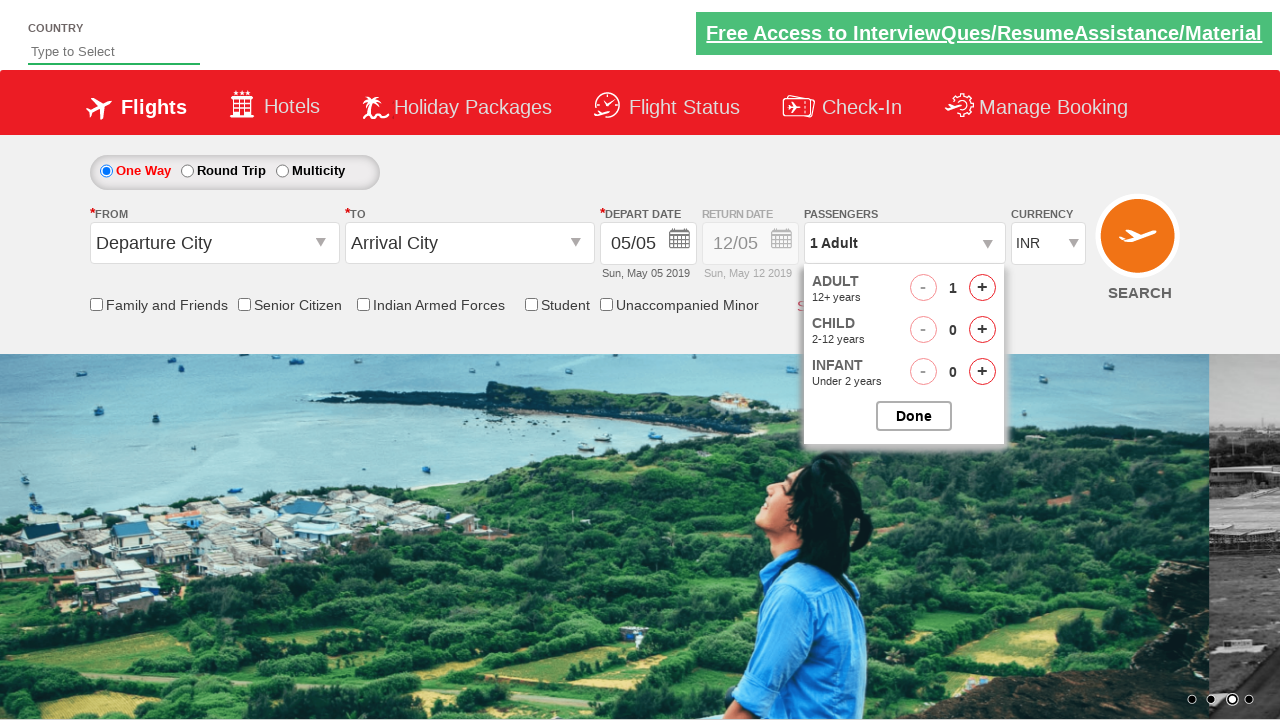

Clicked increase adult button (iteration 1/4) at (982, 288) on #hrefIncAdt
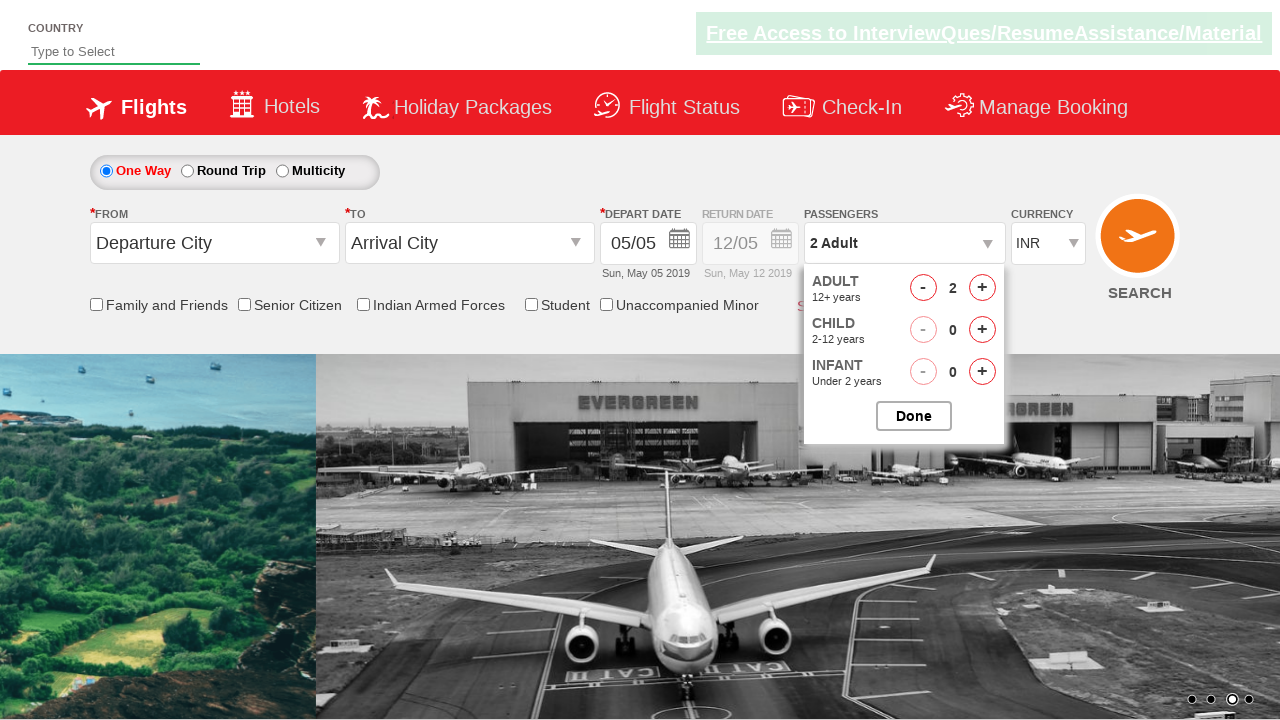

Clicked increase adult button (iteration 2/4) at (982, 288) on #hrefIncAdt
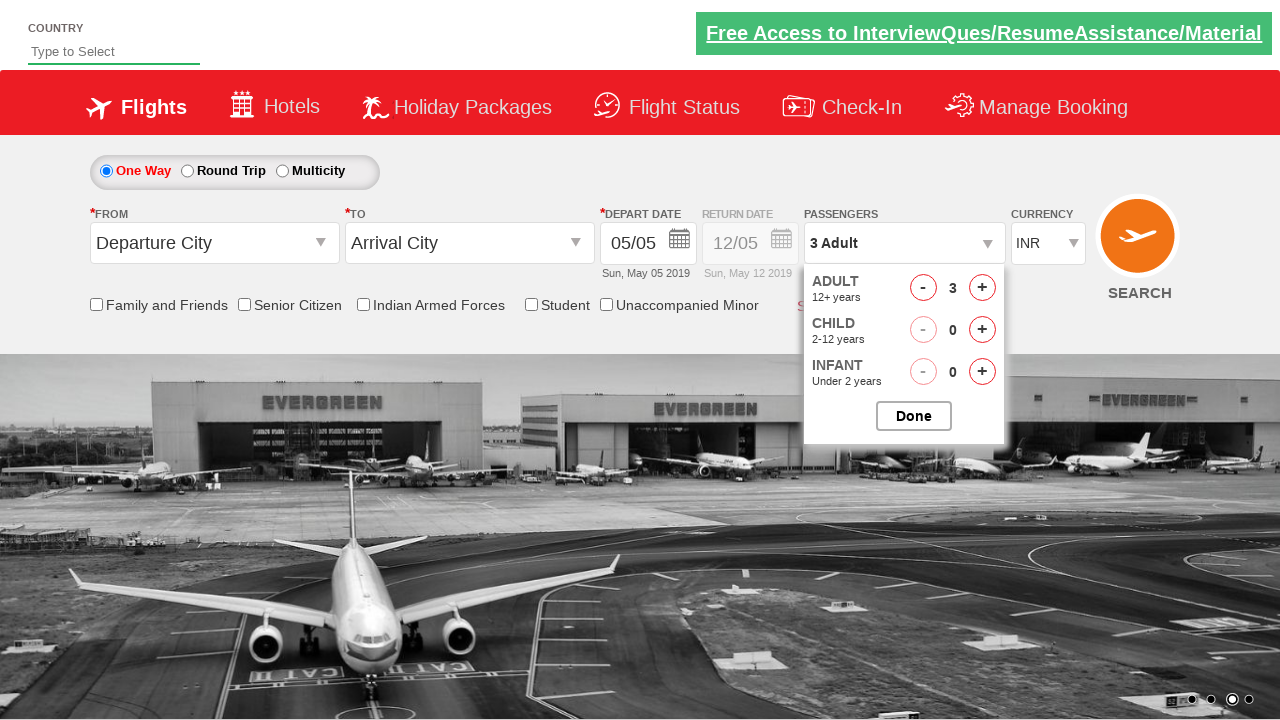

Clicked increase adult button (iteration 3/4) at (982, 288) on #hrefIncAdt
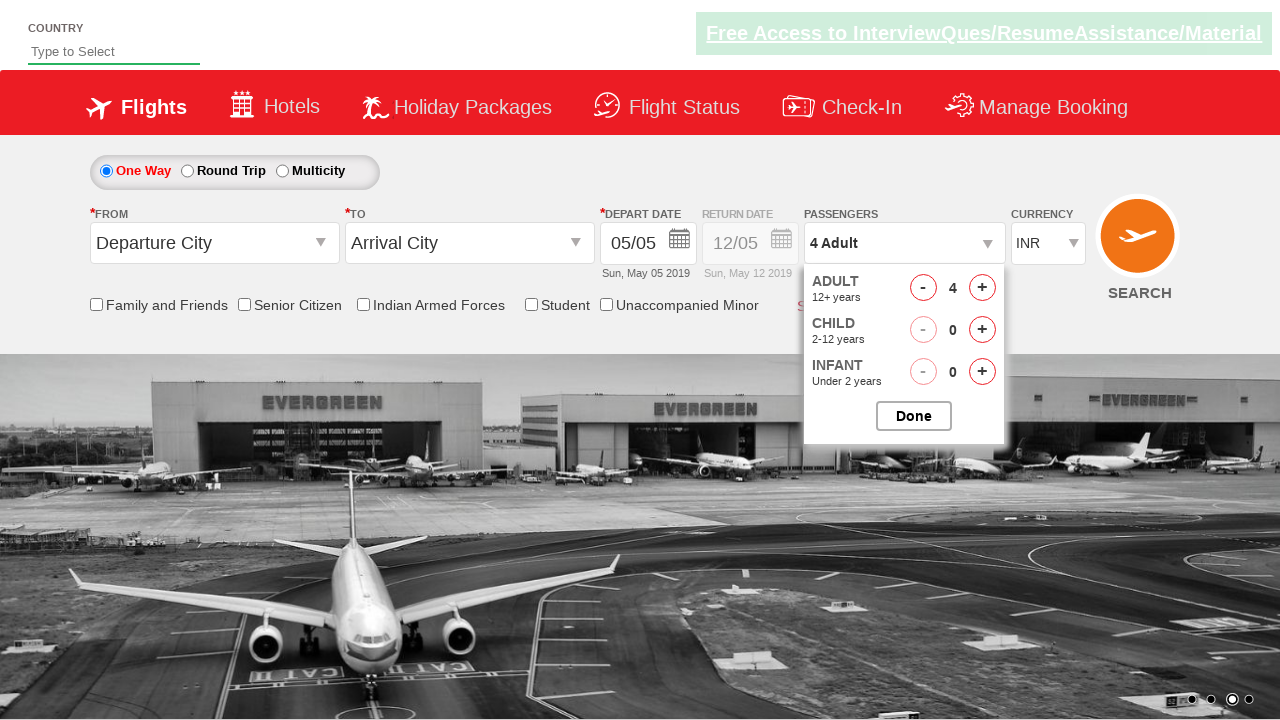

Clicked increase adult button (iteration 4/4) at (982, 288) on #hrefIncAdt
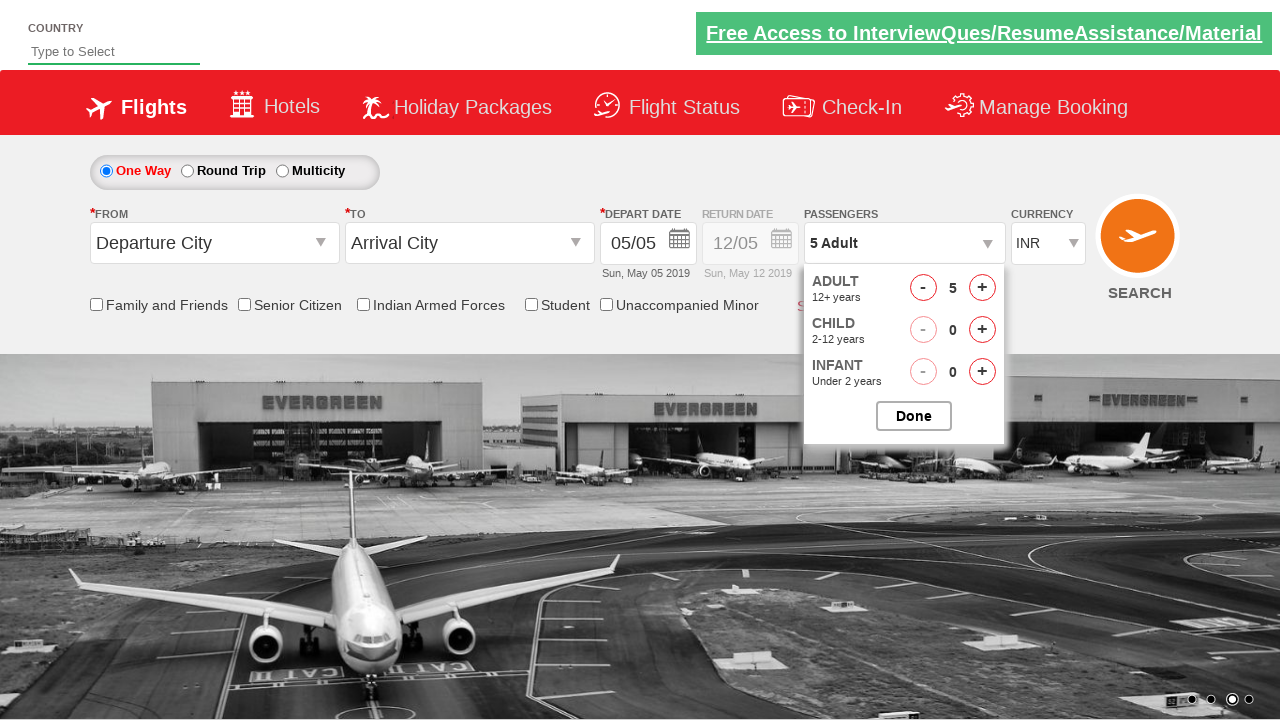

Clicked button to close passenger selection dropdown at (914, 416) on #btnclosepaxoption
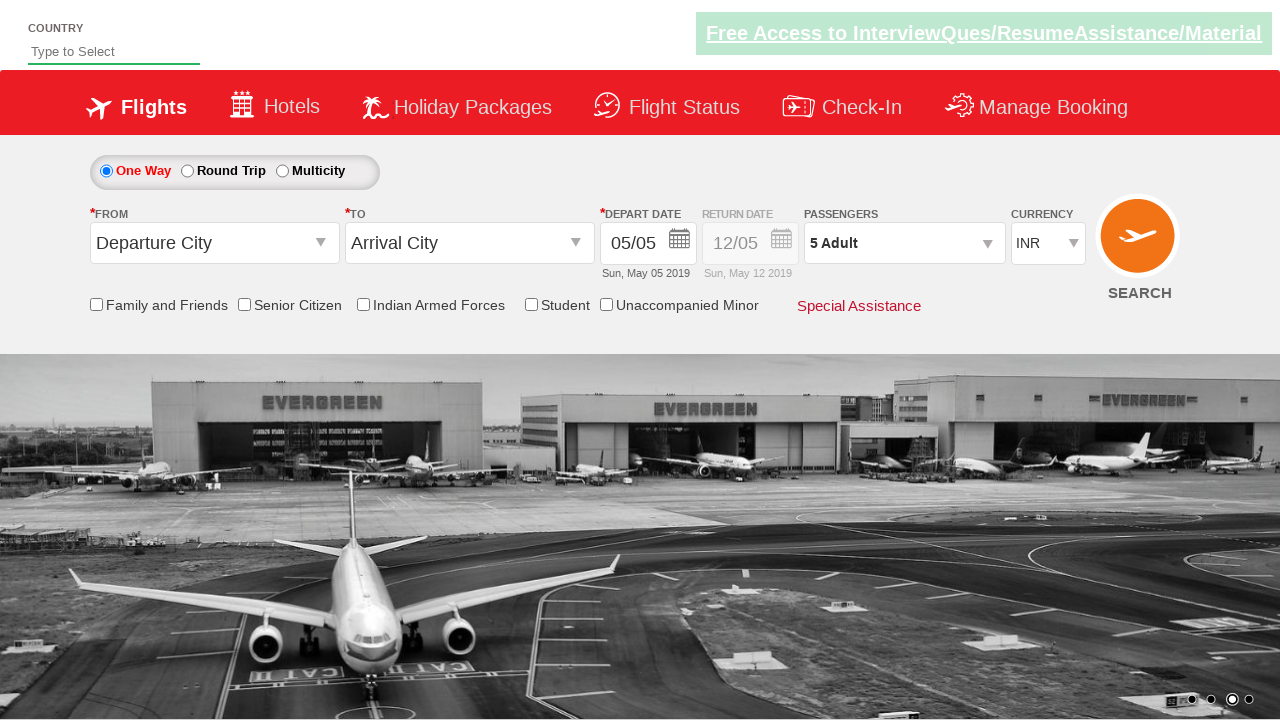

Verified passenger count text displays '5 Adult'
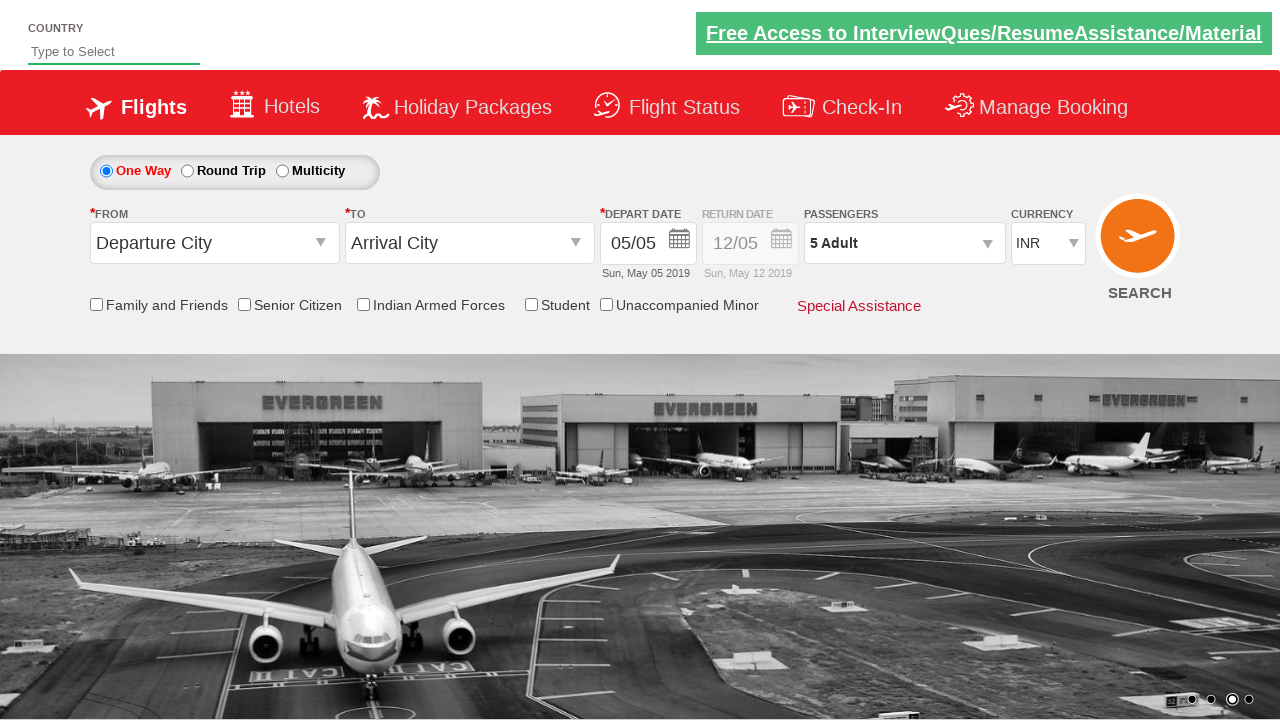

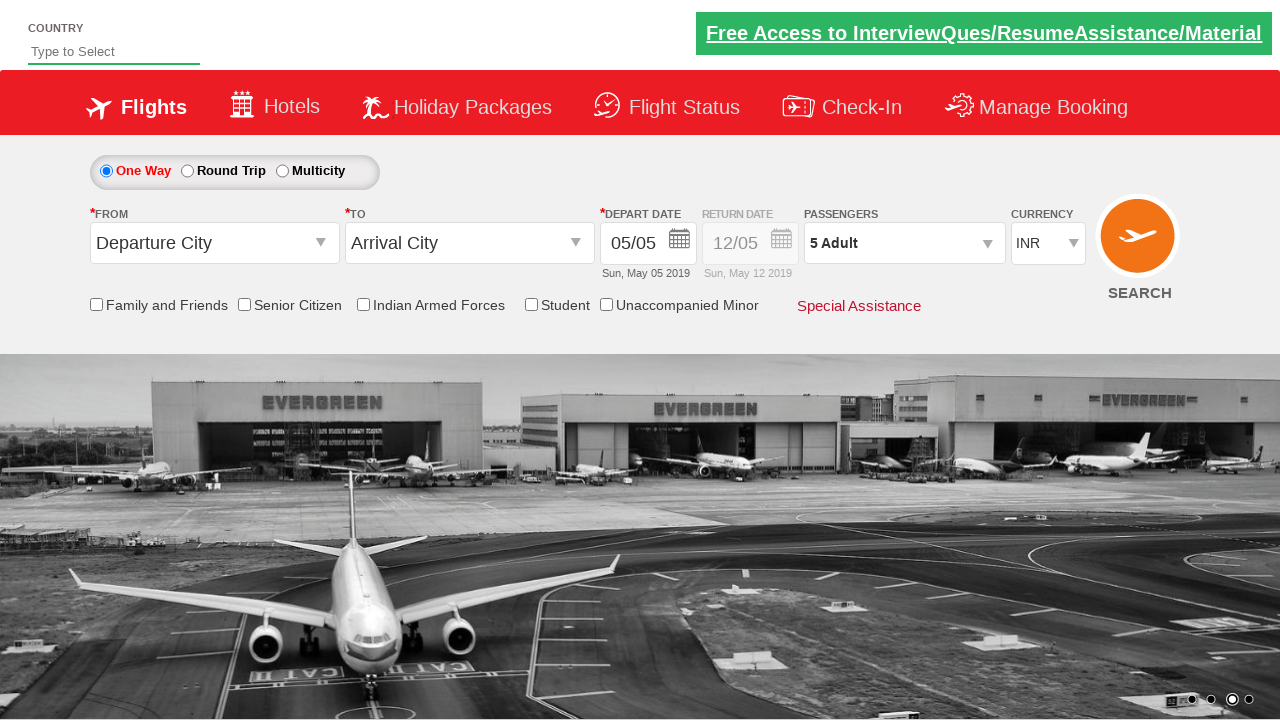